Navigates to the Edumarshal homepage and verifies that the page loads successfully by checking the page title.

Starting URL: https://edumarshal.com/

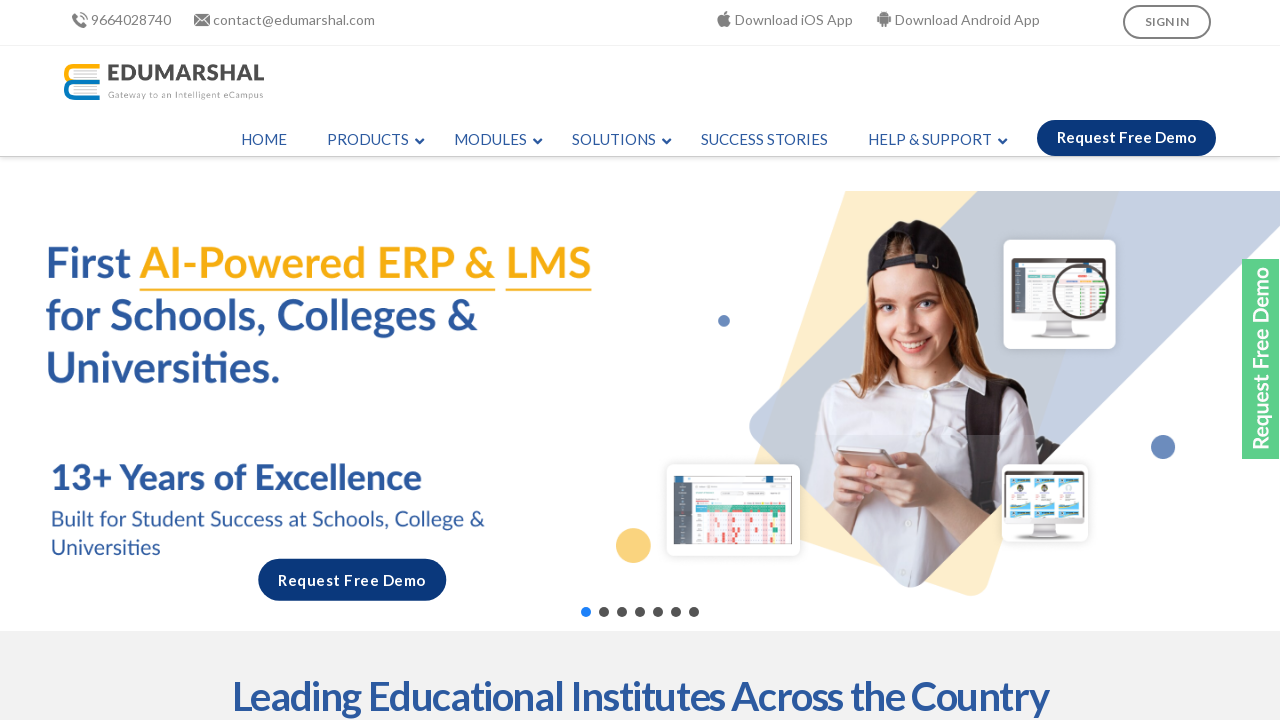

Page DOM content loaded
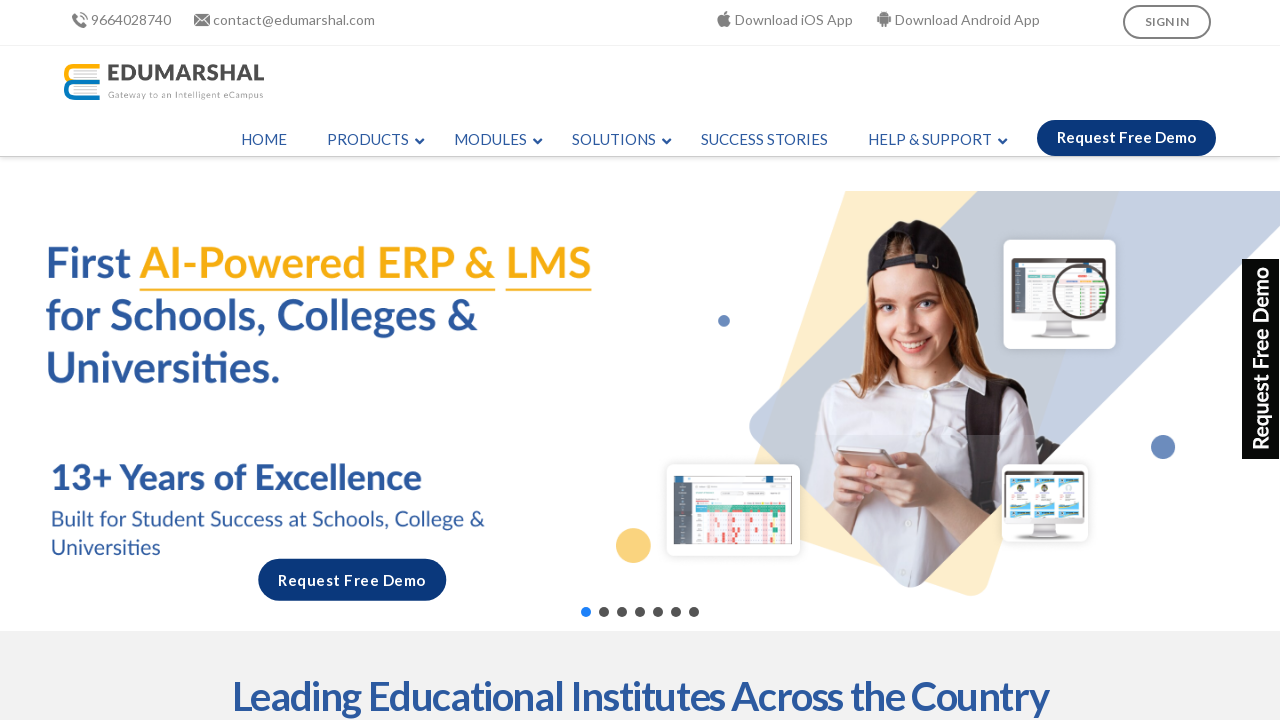

Verified page title contains 'Edumarshal' or 'School'
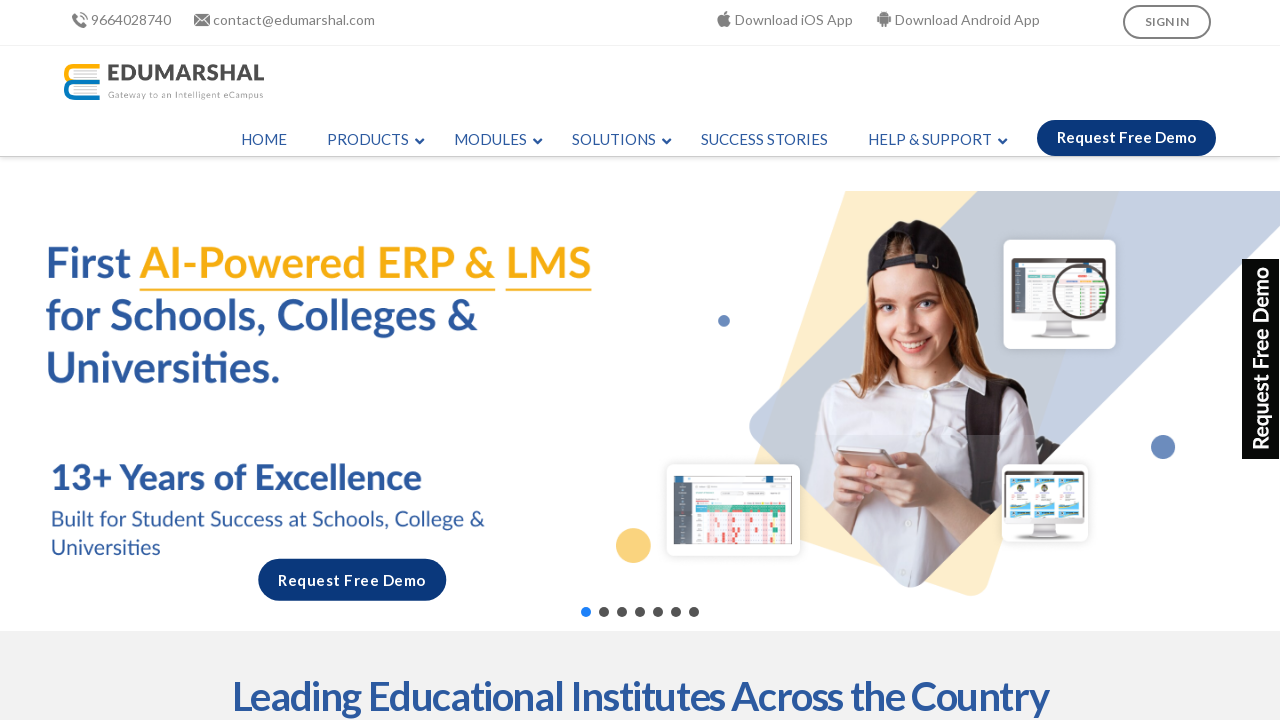

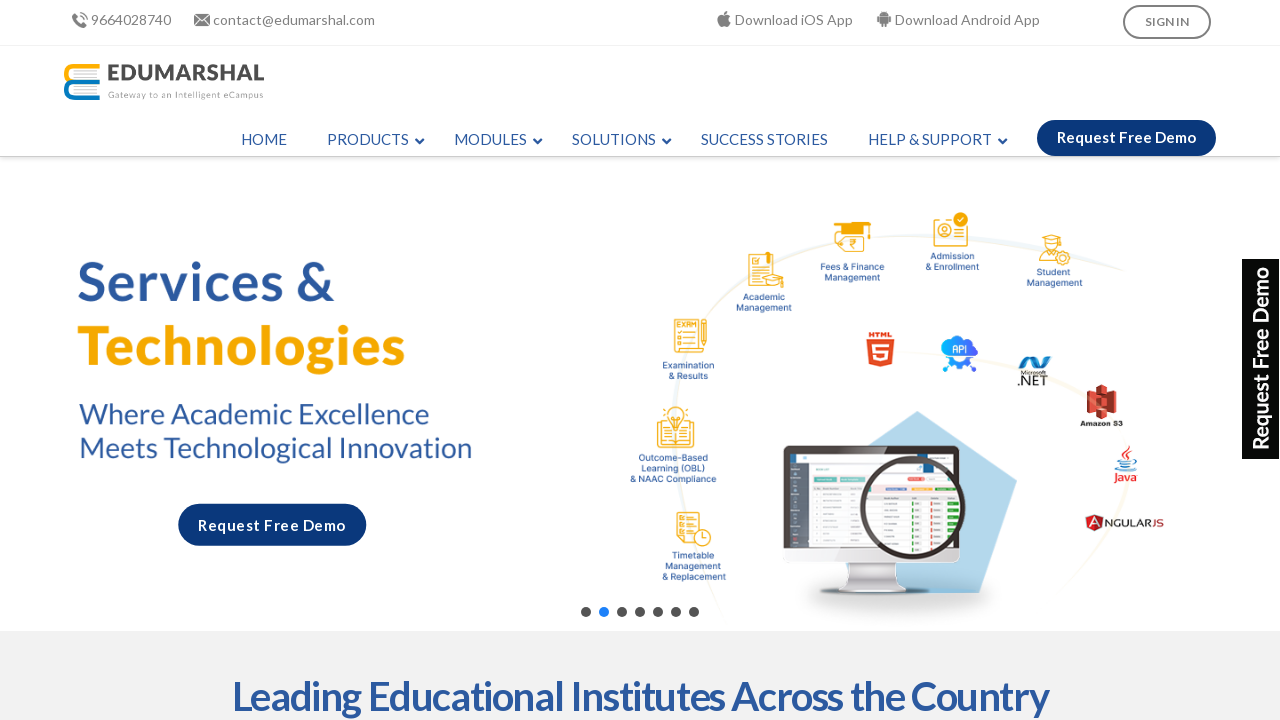